Tests various input field interactions including filling text boxes, appending text, clearing fields, and checking field states on a form testing page

Starting URL: https://www.leafground.com/input.xhtml

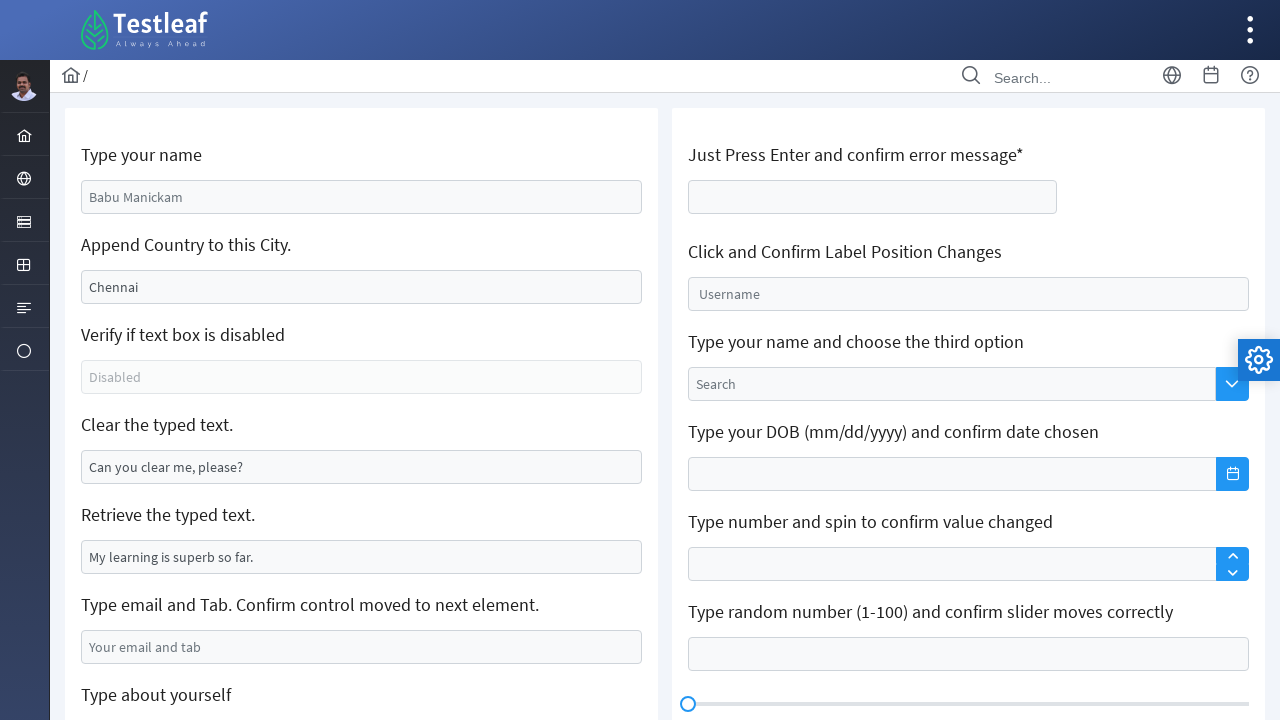

Filled name field with 'VIT' on //*[@id="j_idt88:name"]
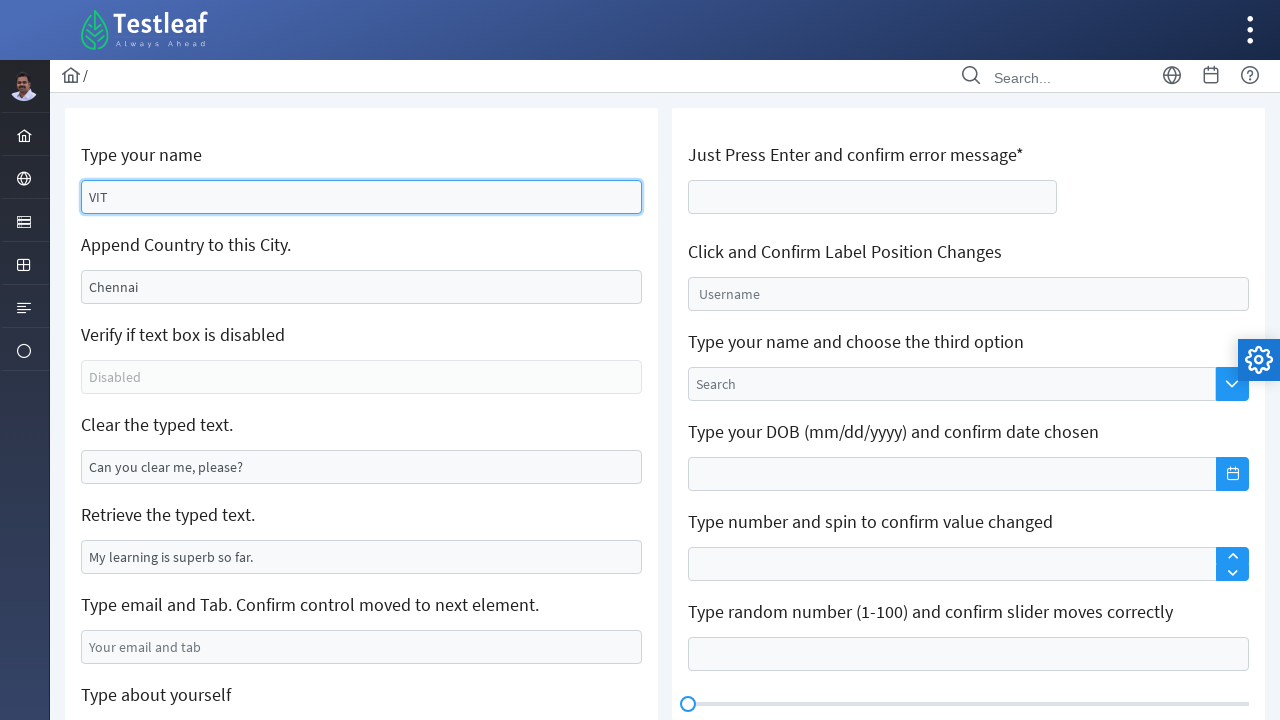

Filled email field with 'barsha@gmail.com' on //*[@id="j_idt88:j_idt99"]
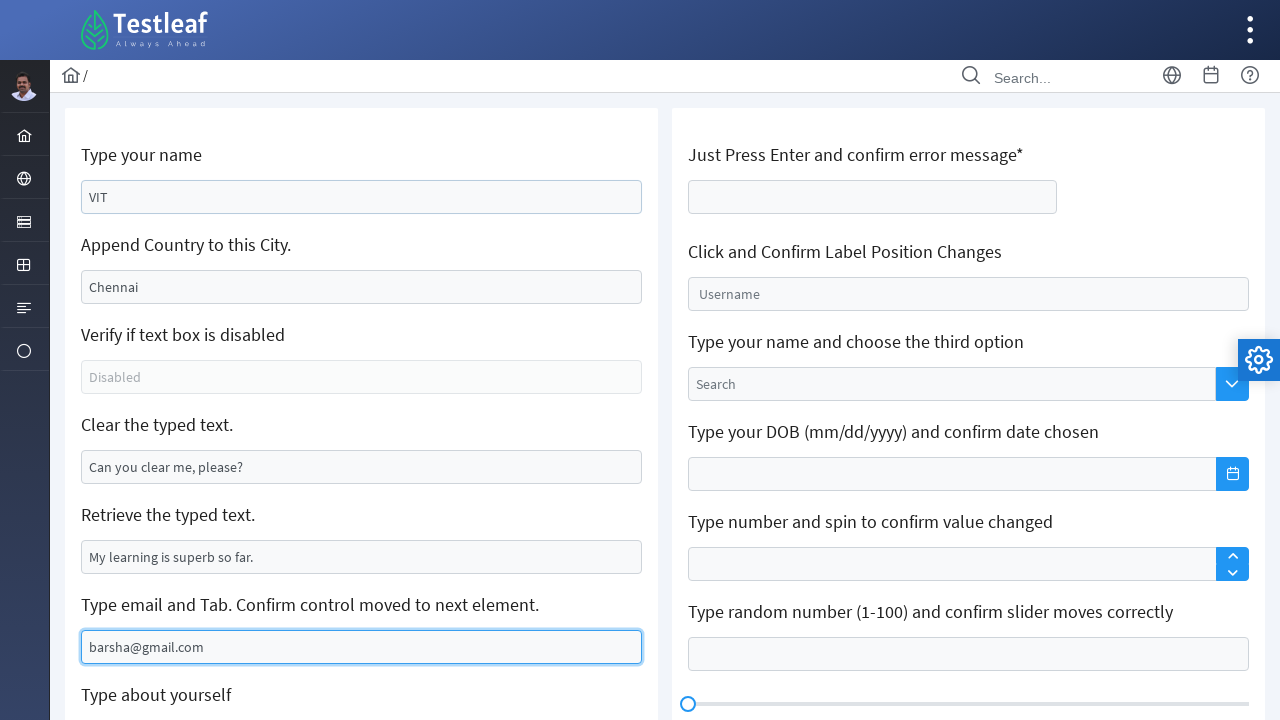

Filled field with 'Asansol' on //*[@id="j_idt88:j_idt91"]
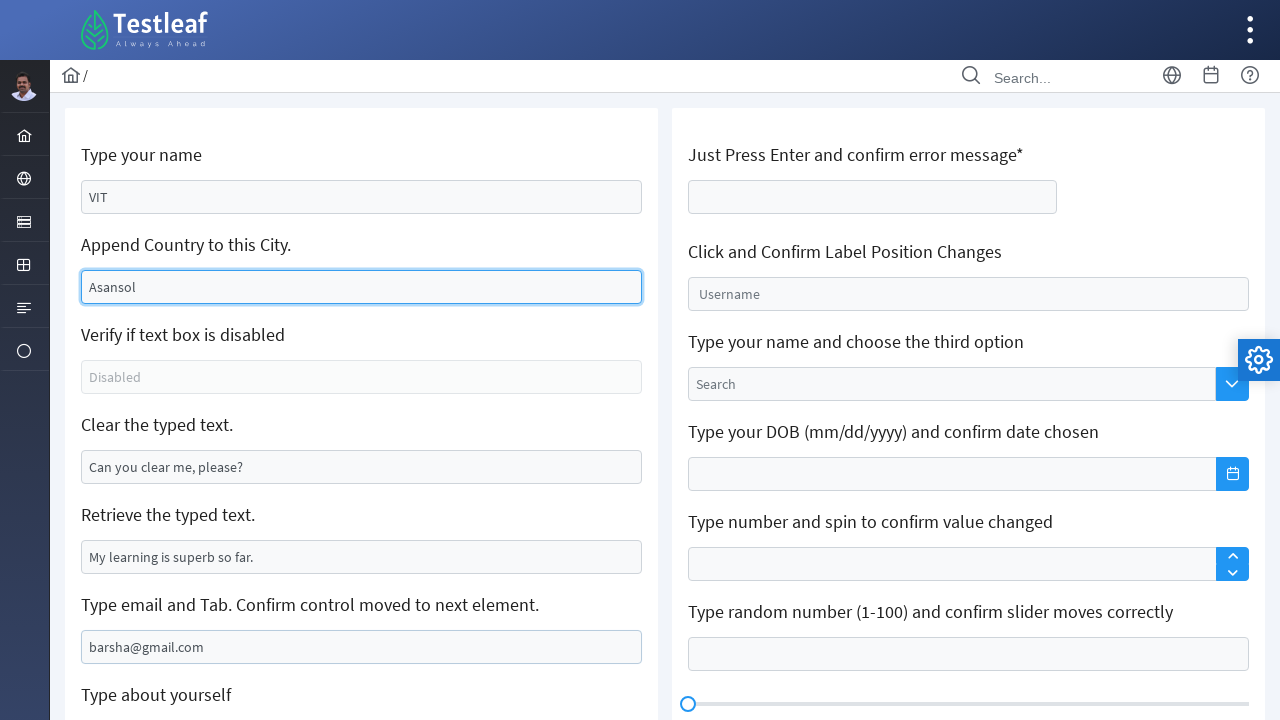

Cleared input field on //*[@id="j_idt88:j_idt95"]
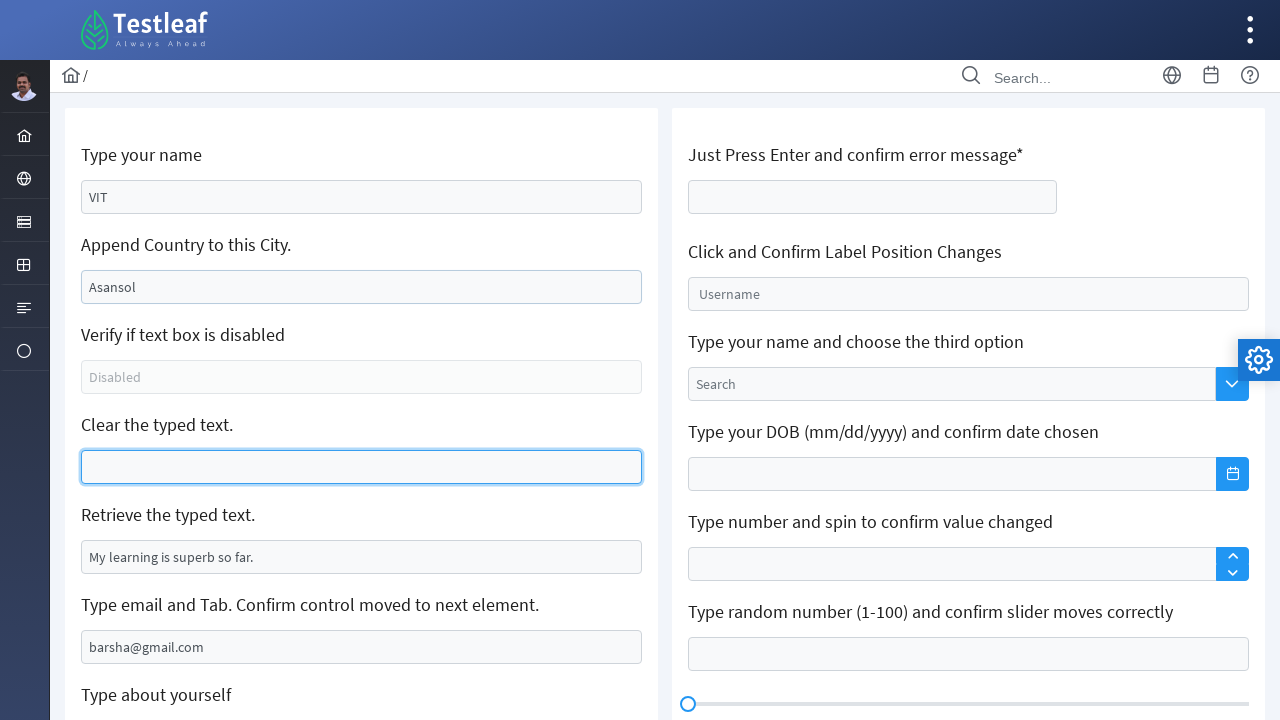

Verified disabled field exists
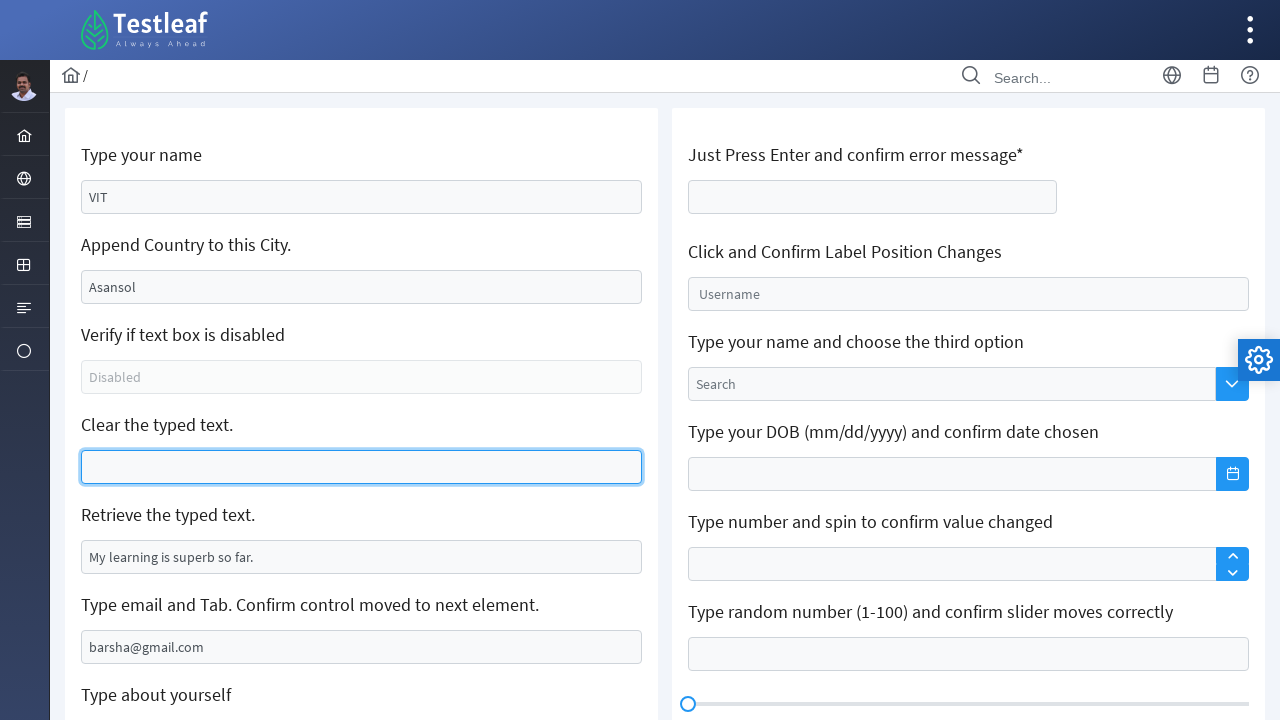

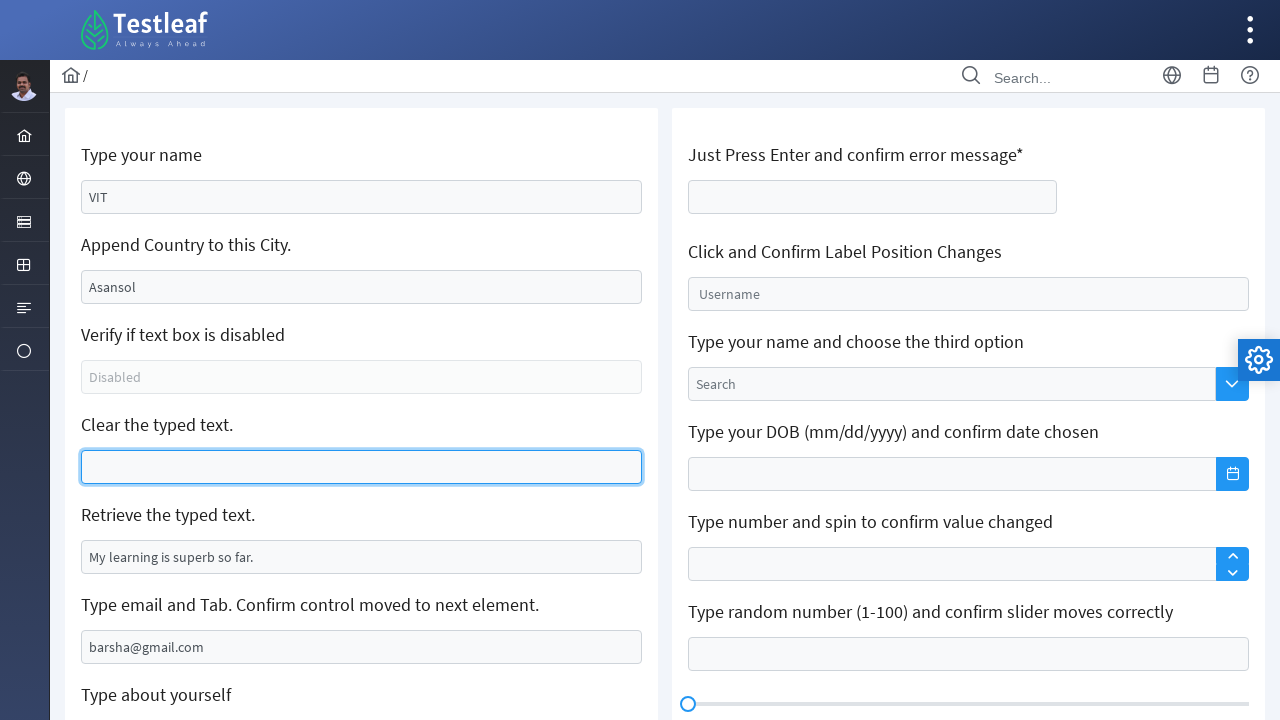